Validates that the card title h2 element contains "Jared Webber"

Starting URL: https://jaredwebber.dev

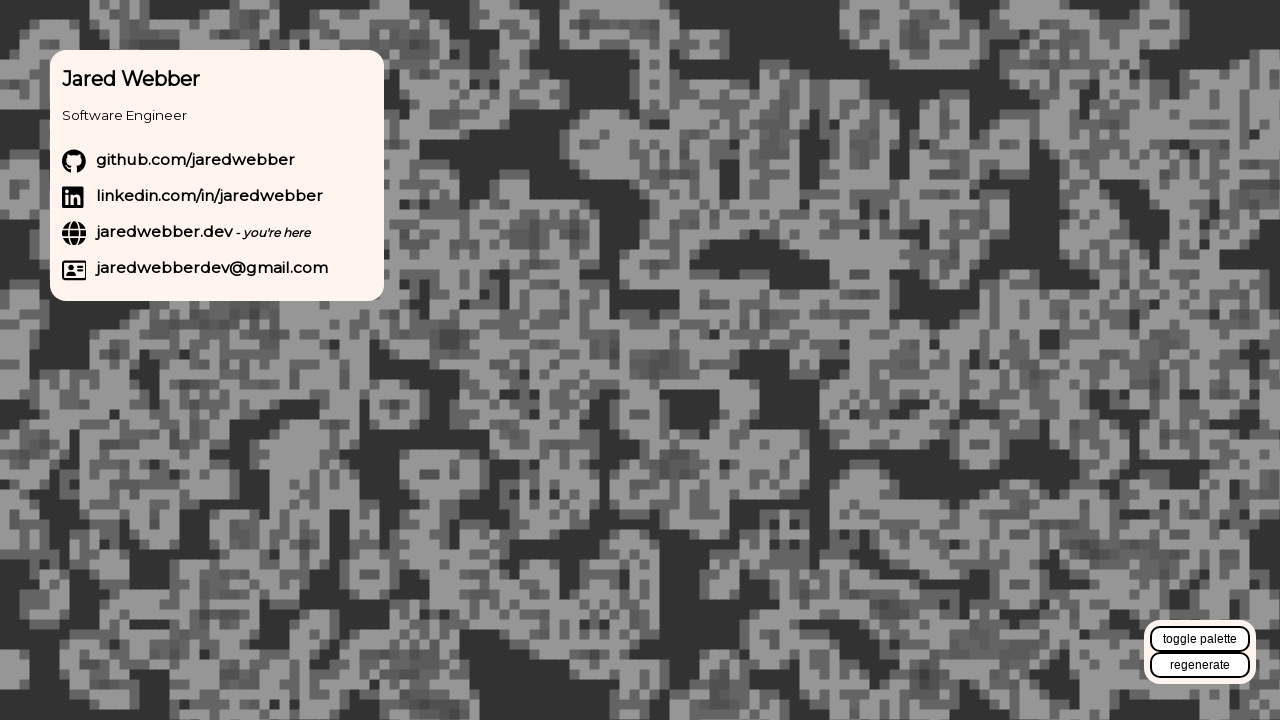

Navigated to https://jaredwebber.dev
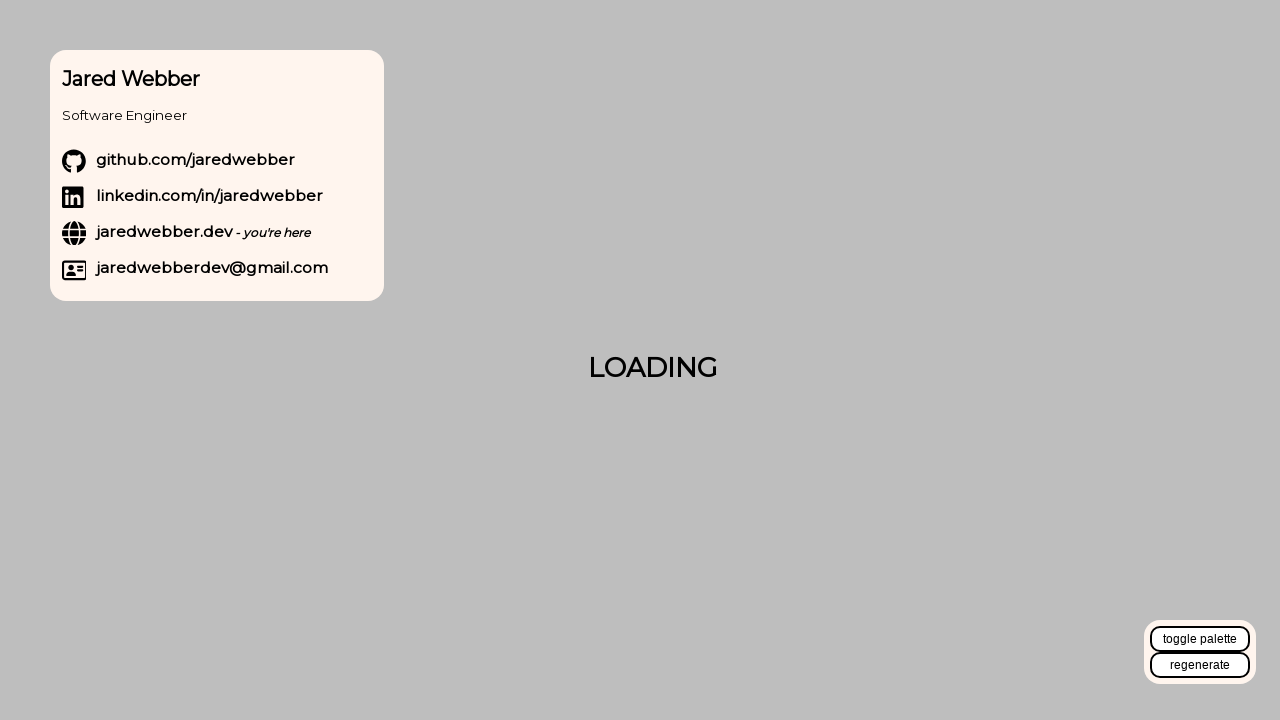

Located first h2 element on page
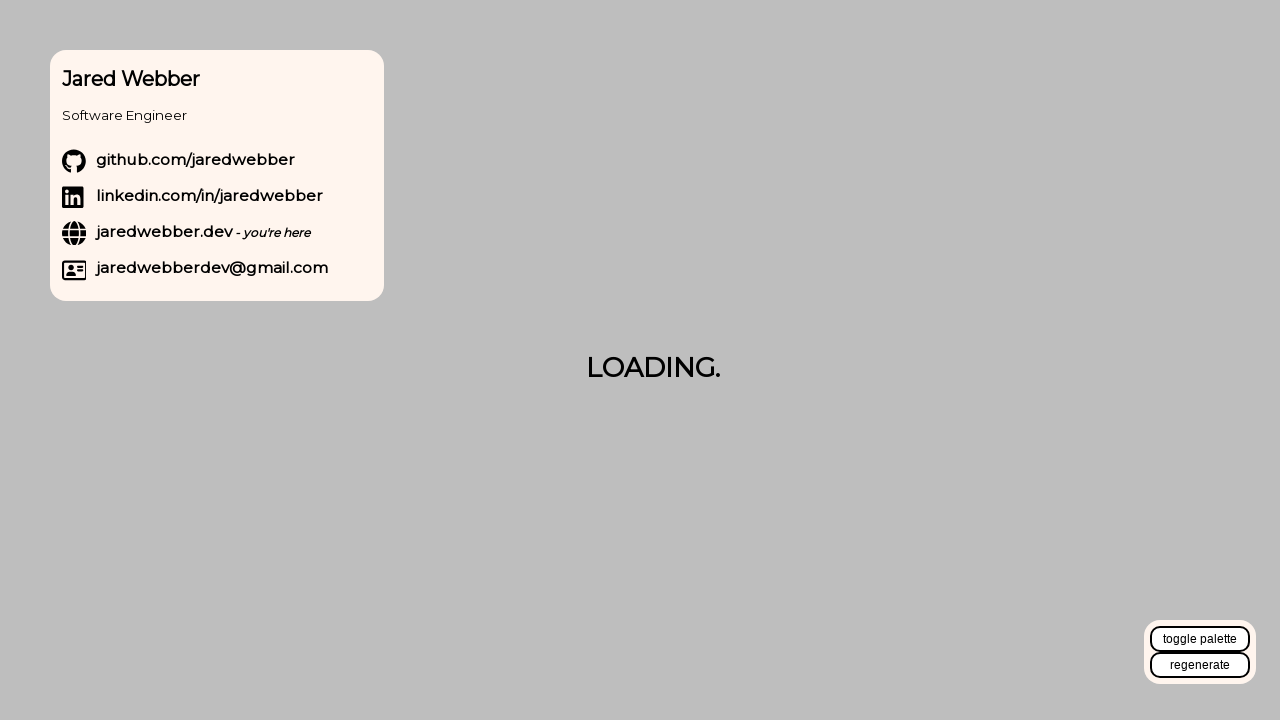

Asserted that card title h2 element contains 'Jared Webber'
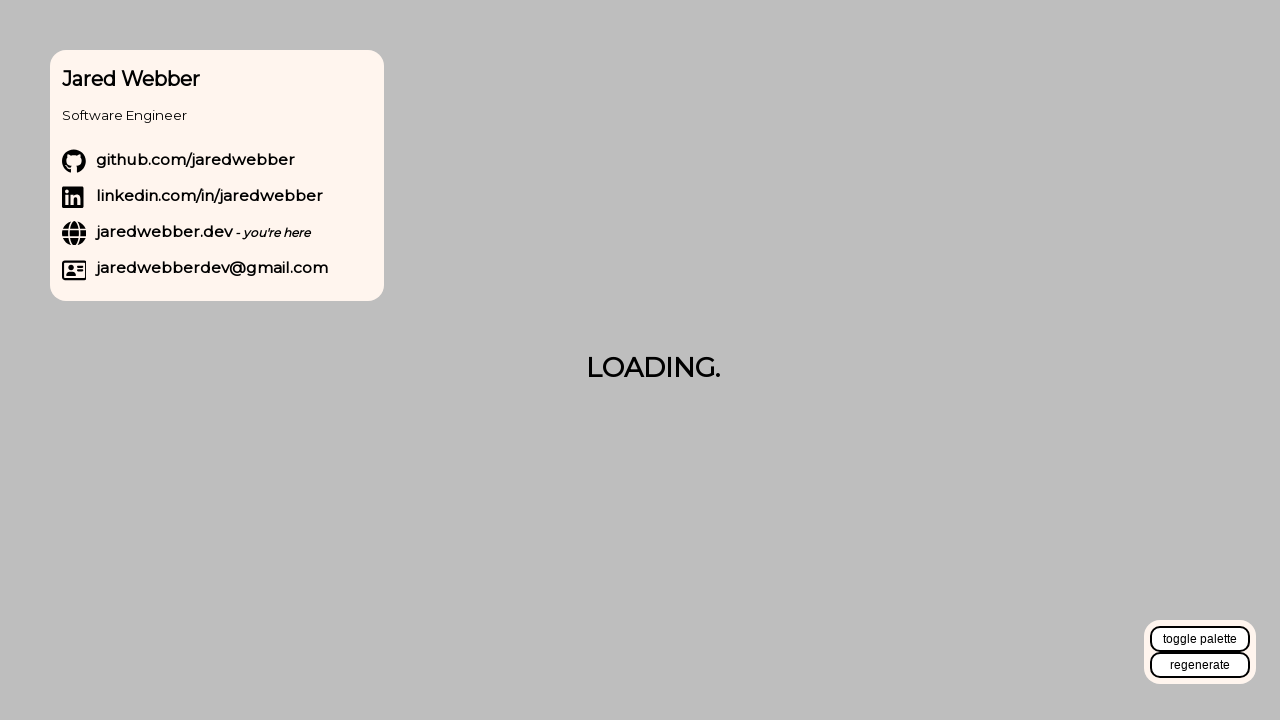

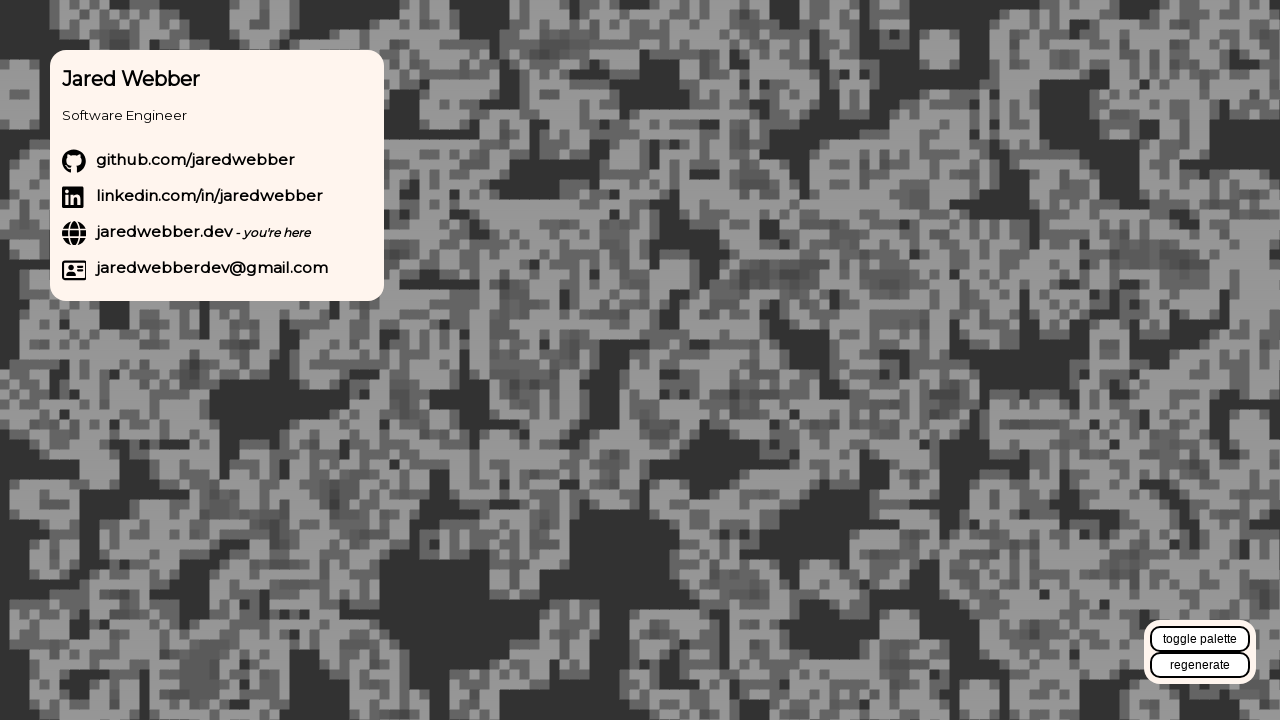